Visits a page and verifies the response status is successful (less than 400)

Starting URL: https://remix-stack.vercel.app

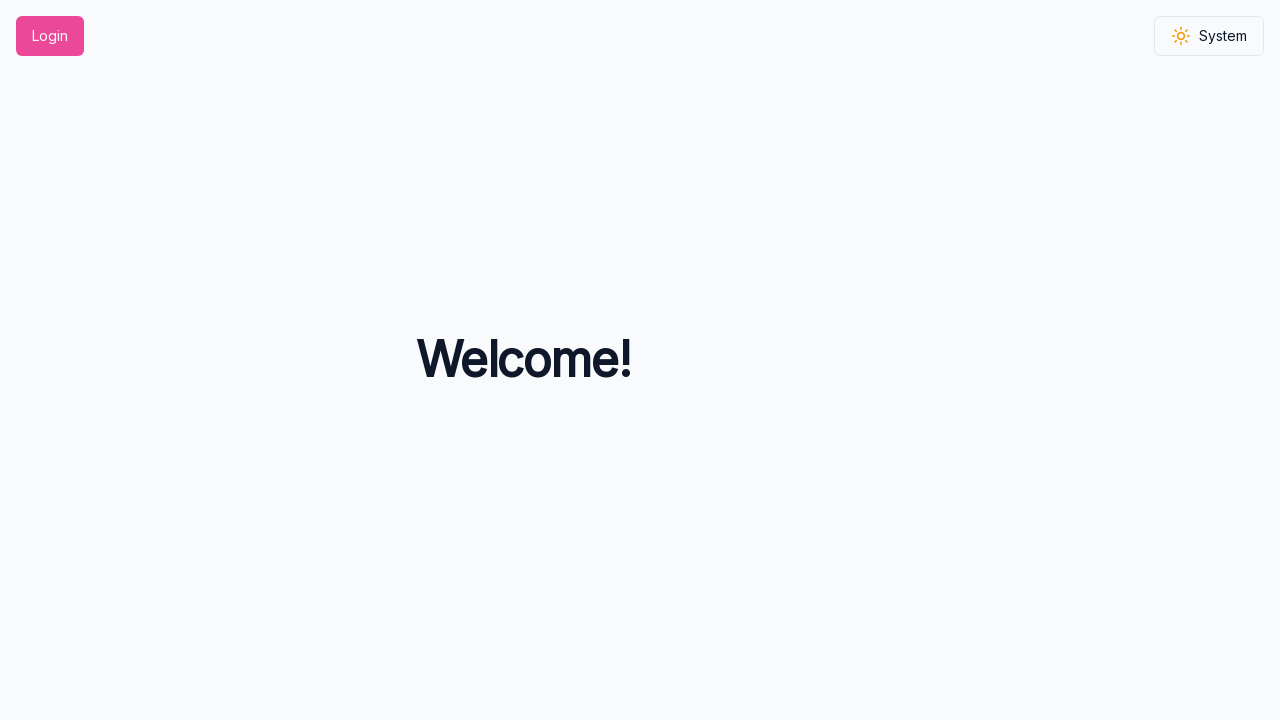

Navigated to https://remix-stack.vercel.app
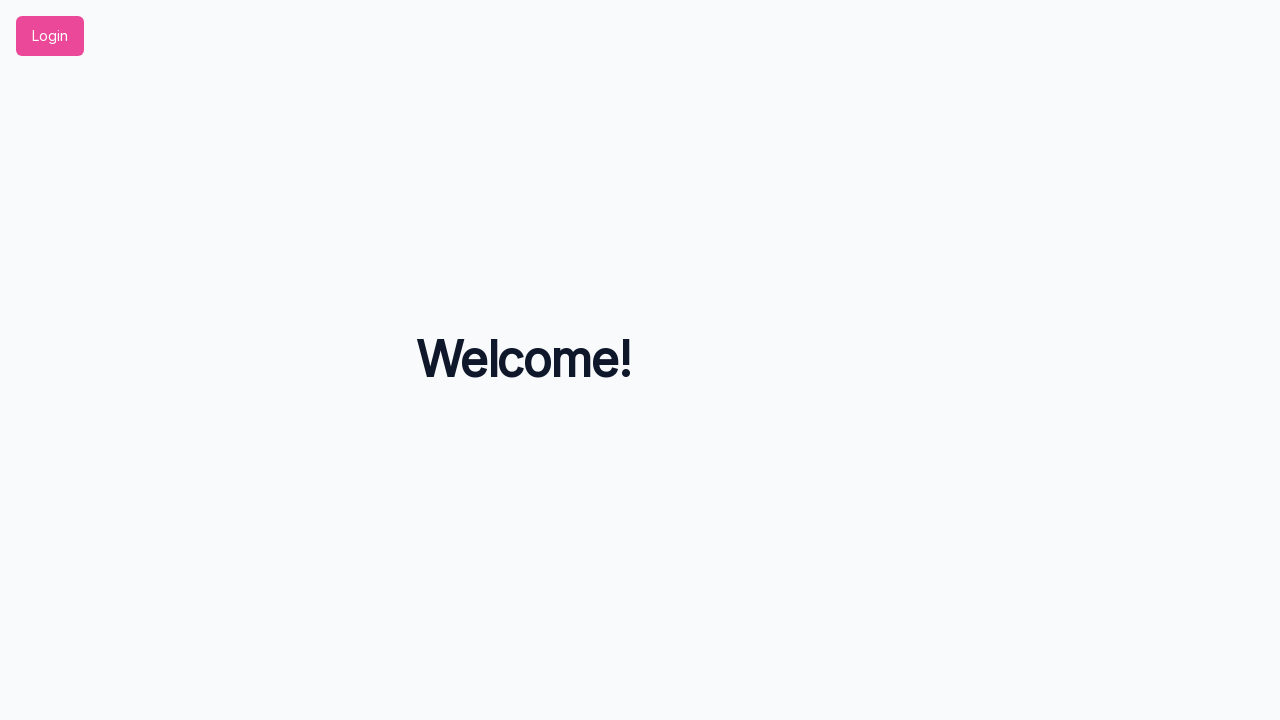

Page load state completed successfully
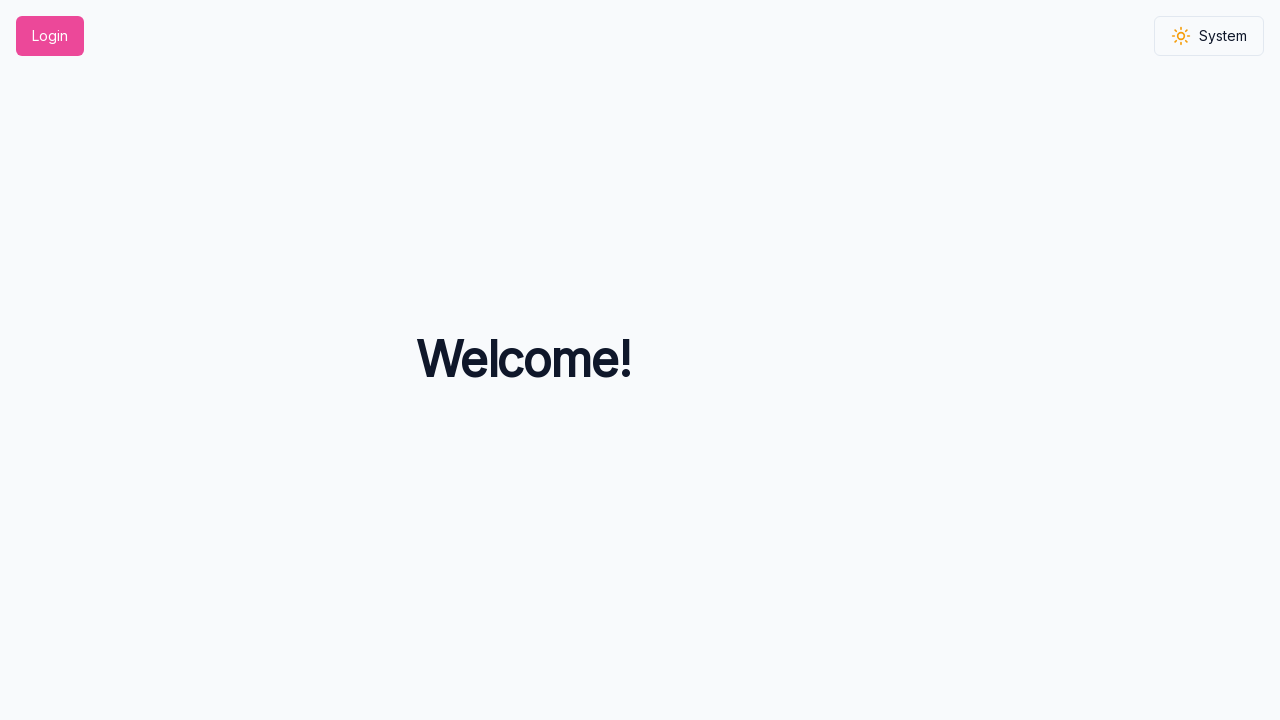

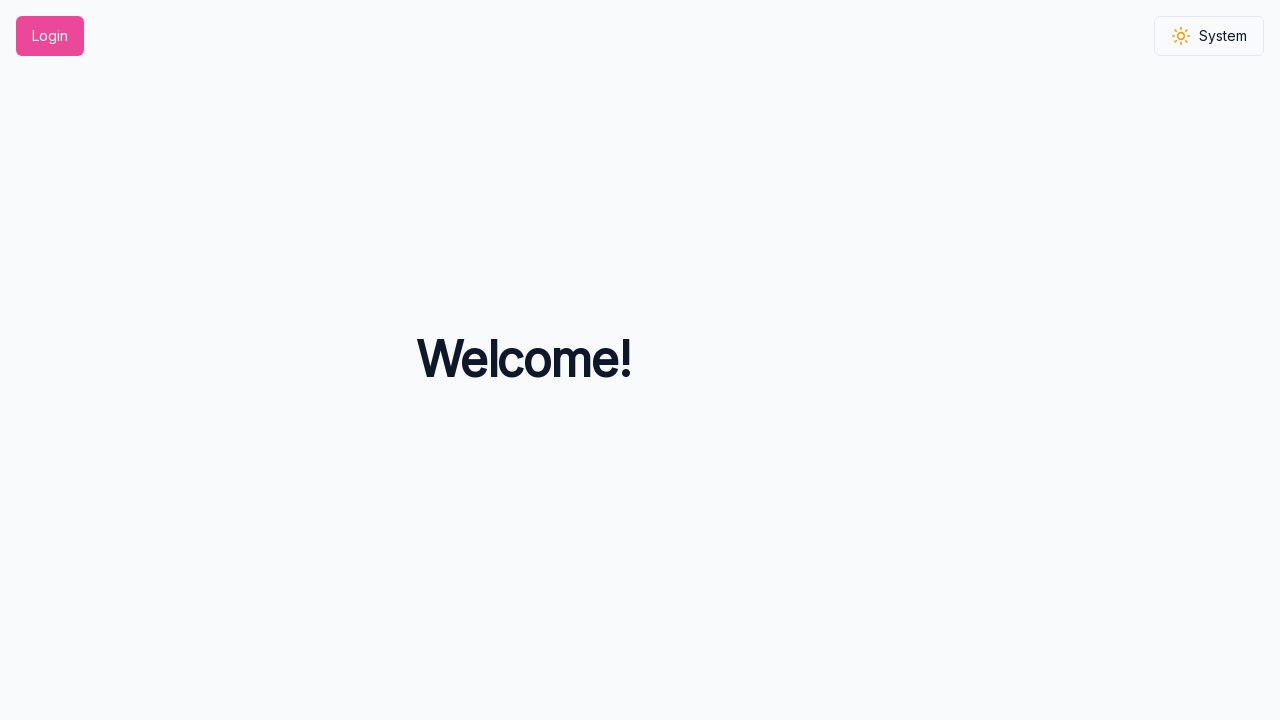